Tests drag and drop functionality within an iframe by dragging an element and dropping it onto a target element on the jQuery UI demo page

Starting URL: https://jqueryui.com/droppable/

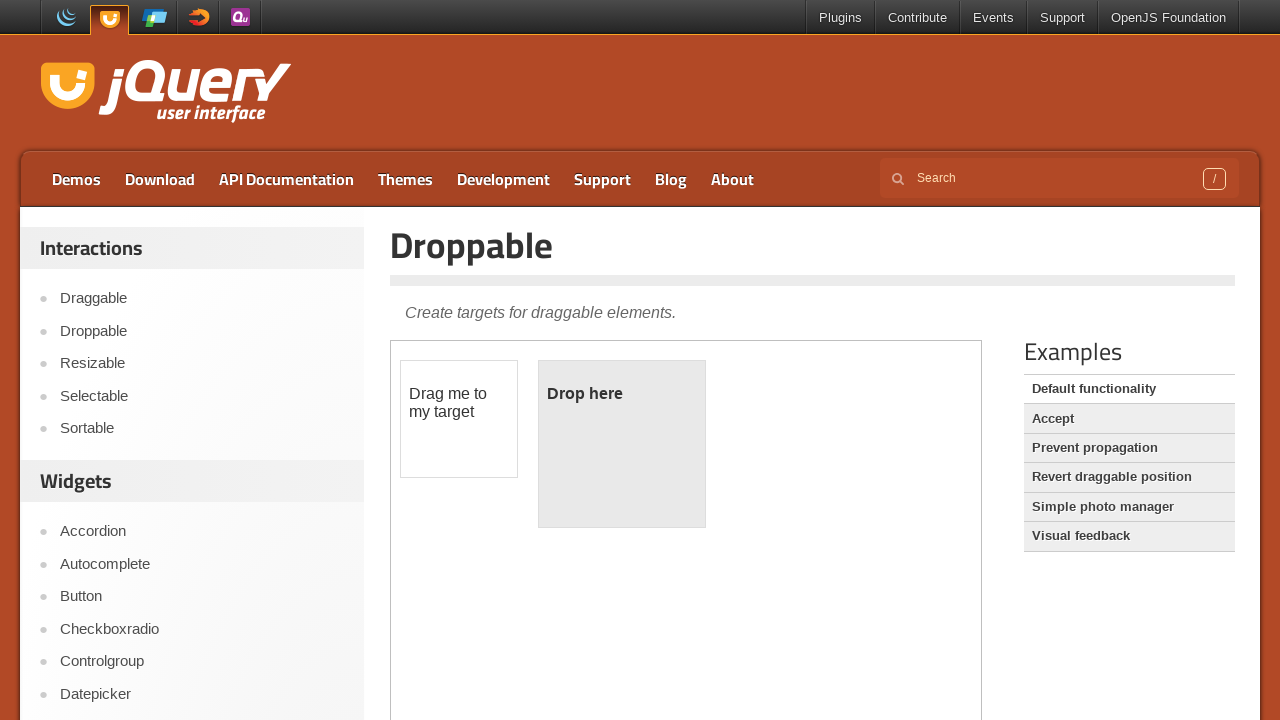

Navigated to jQuery UI droppable demo page
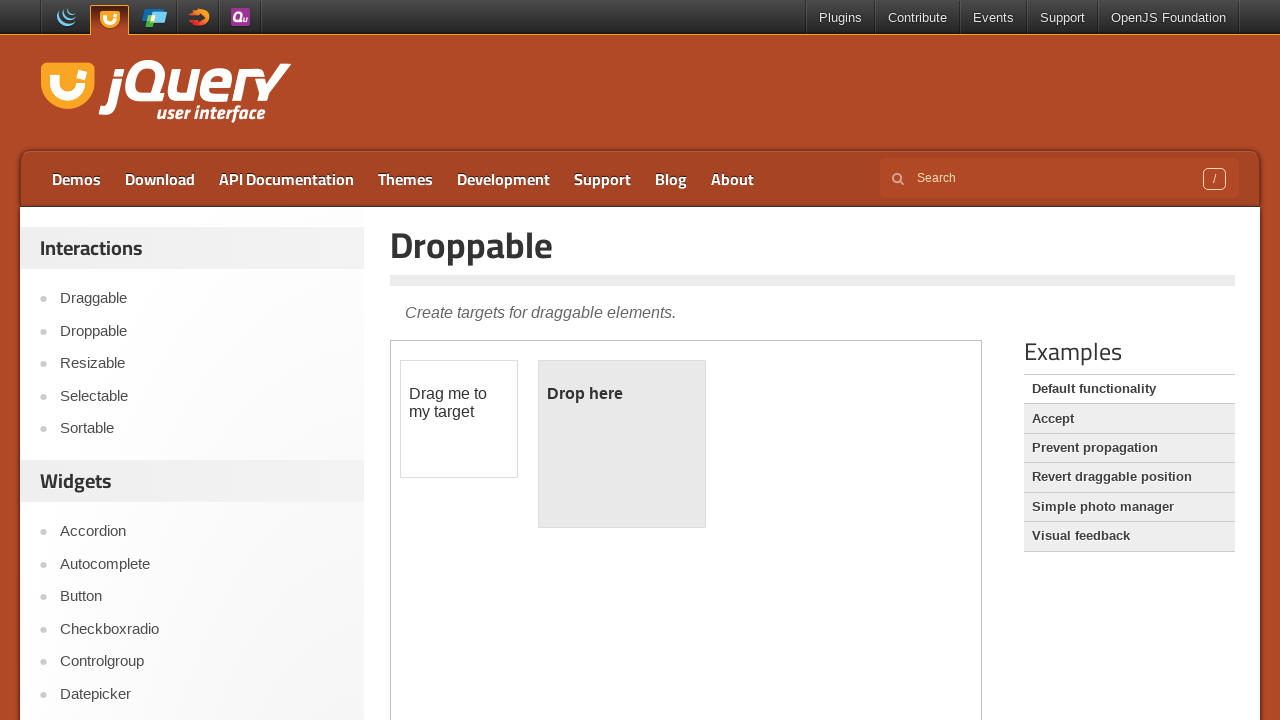

Located the demo iframe
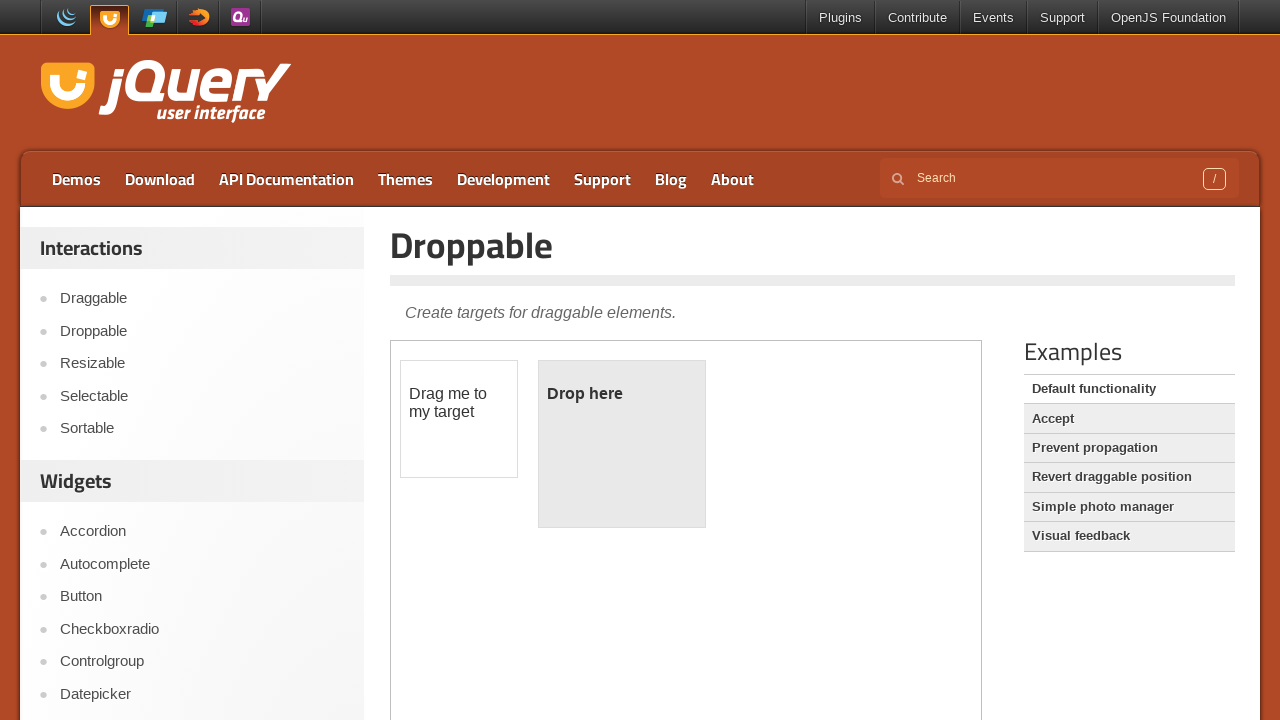

Located the draggable element within iframe
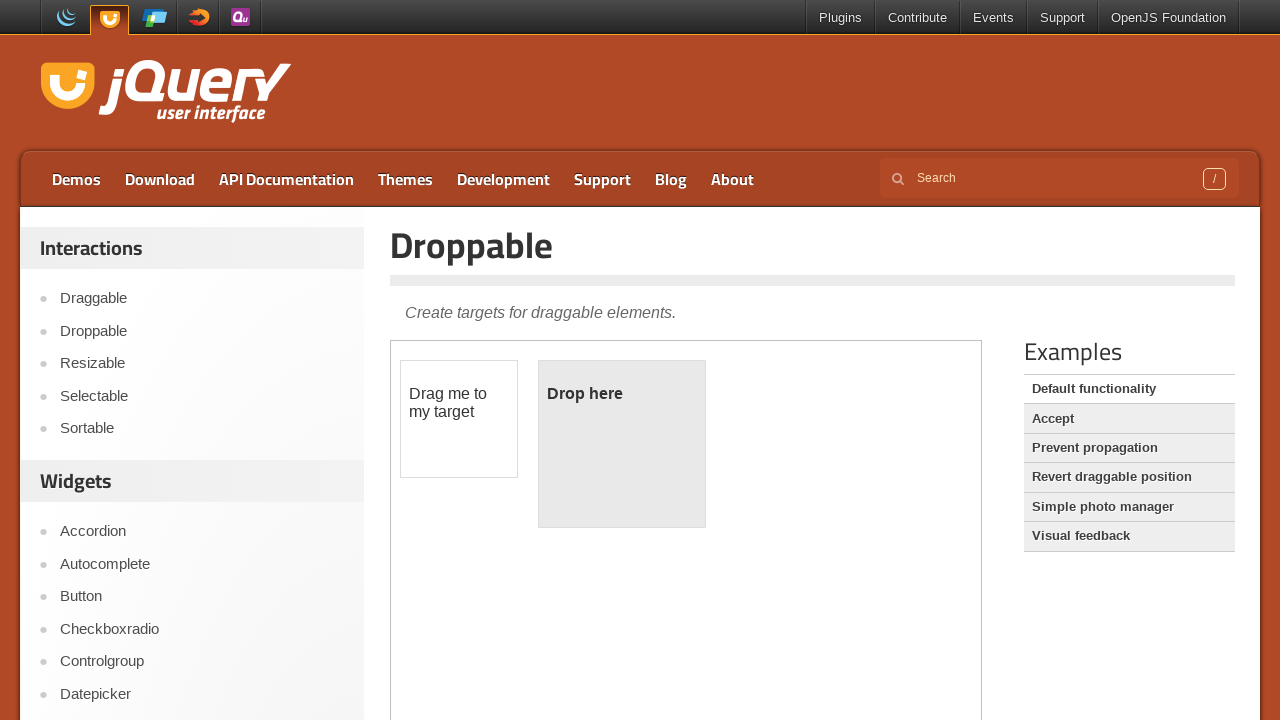

Located the droppable target element within iframe
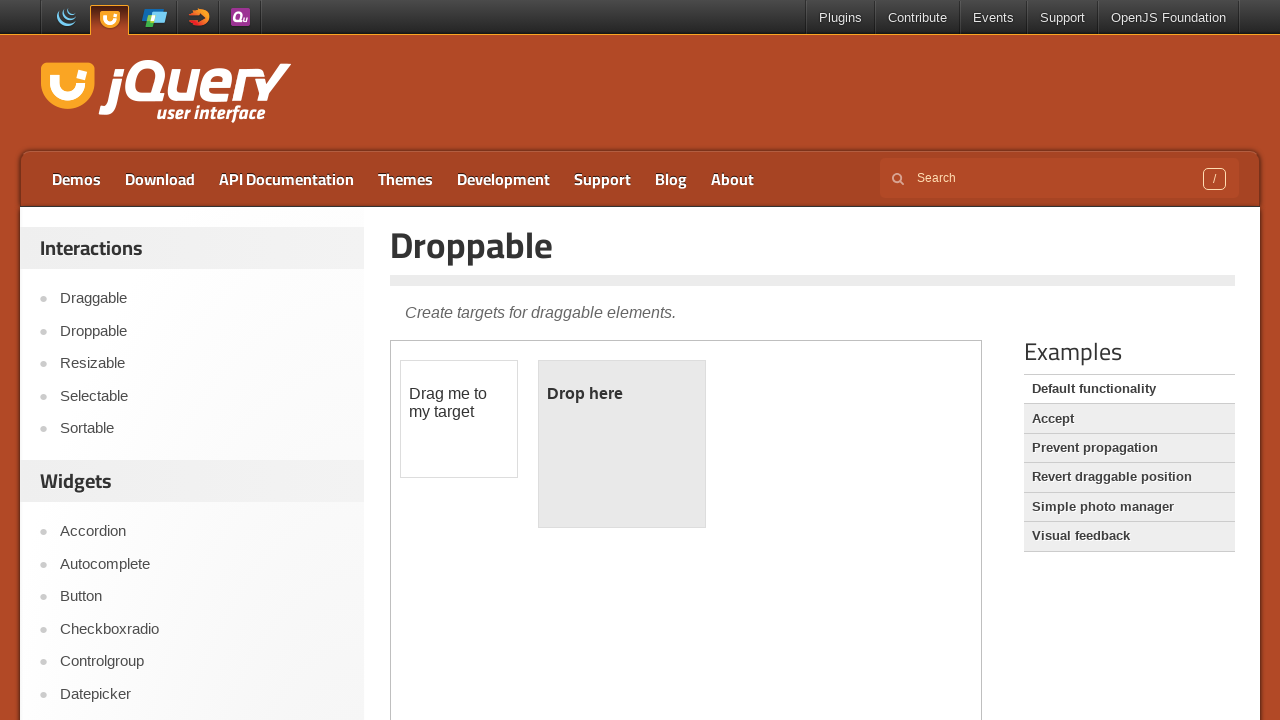

Dragged and dropped the element onto the target at (622, 444)
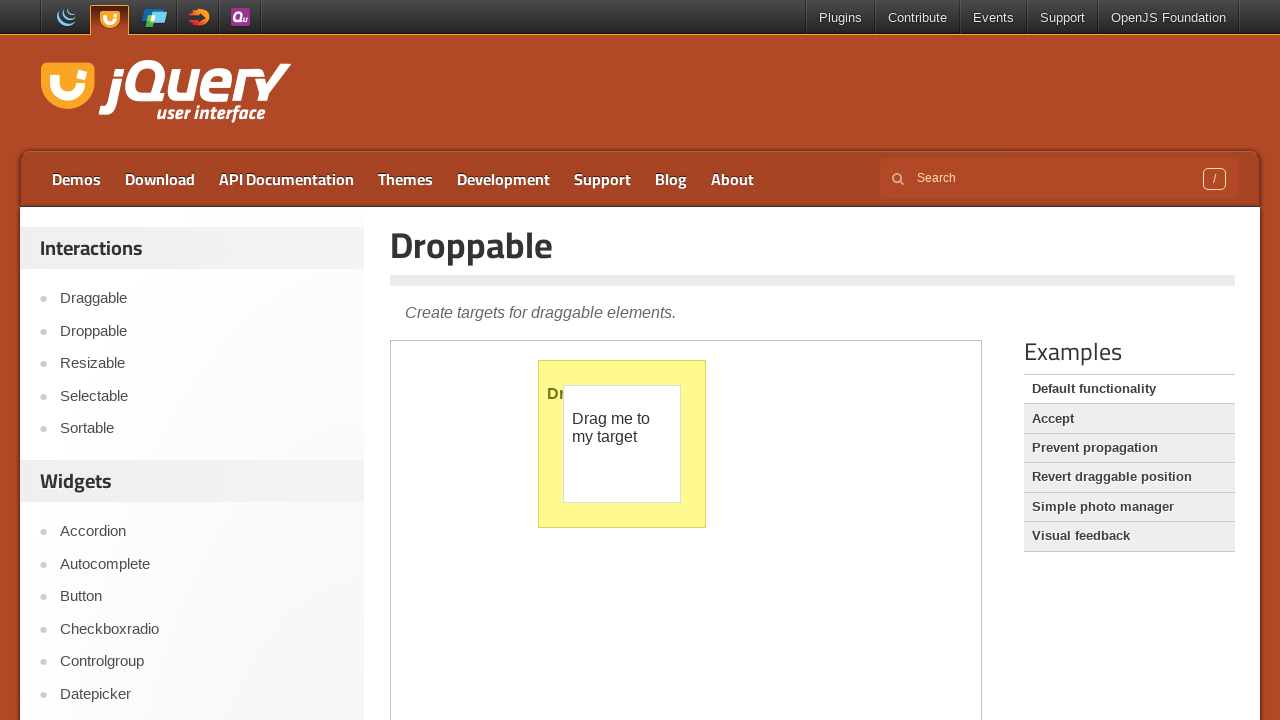

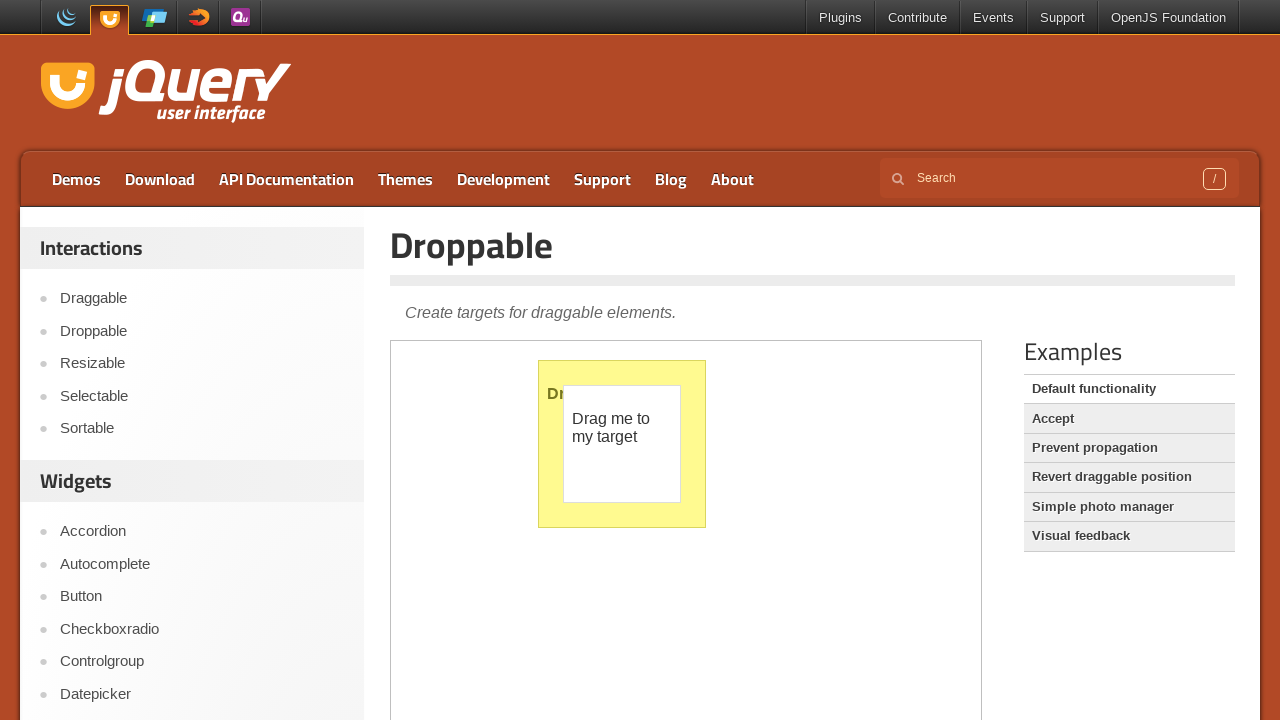